Navigates to Lowes.com search results for LG products in a specific category, maximizes the browser window, and scrolls down through the product listing to load more items.

Starting URL: https://www.lowes.com/search?searchTerm=lg&catalog=4294857973

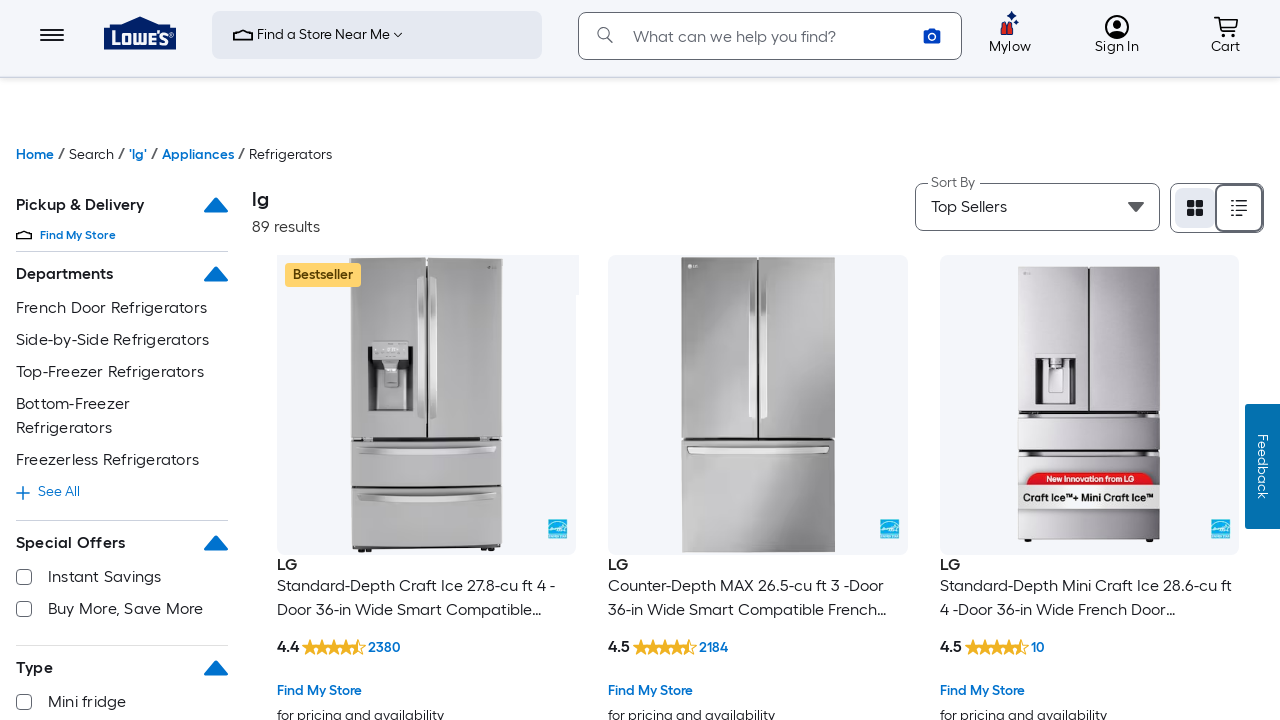

Page loaded with domcontentloaded state
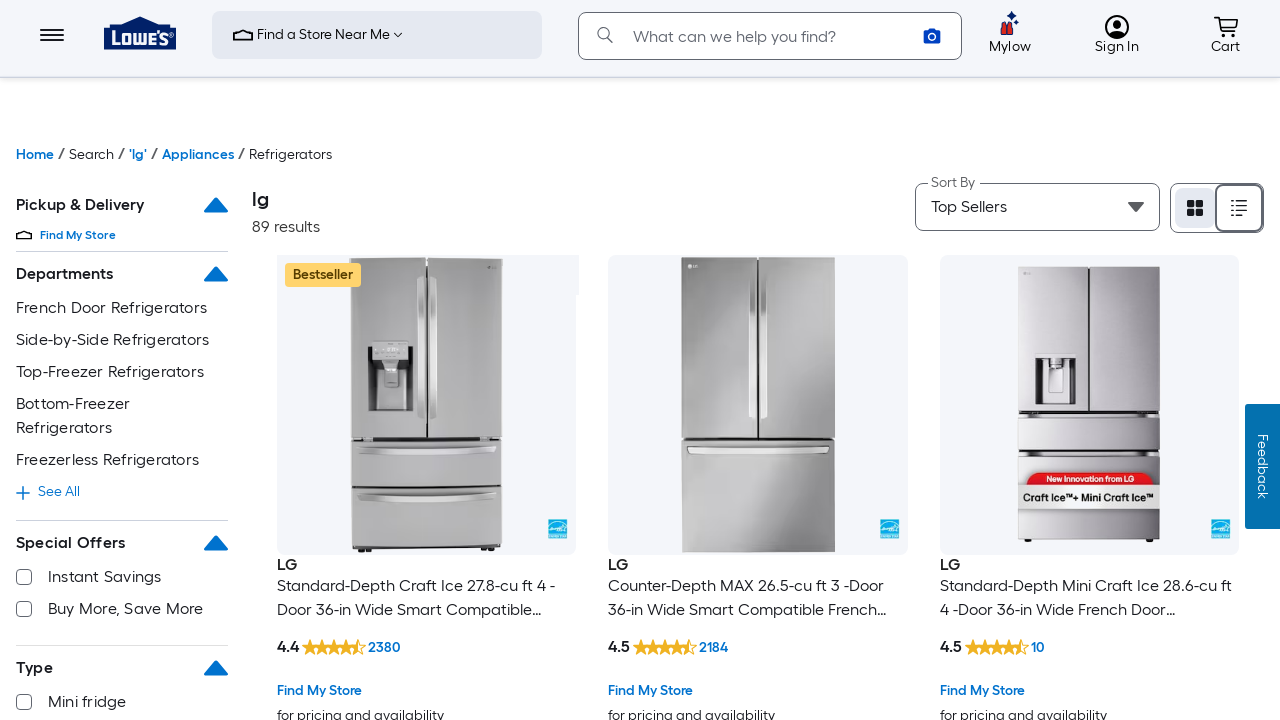

Browser window maximized to 1920x1080
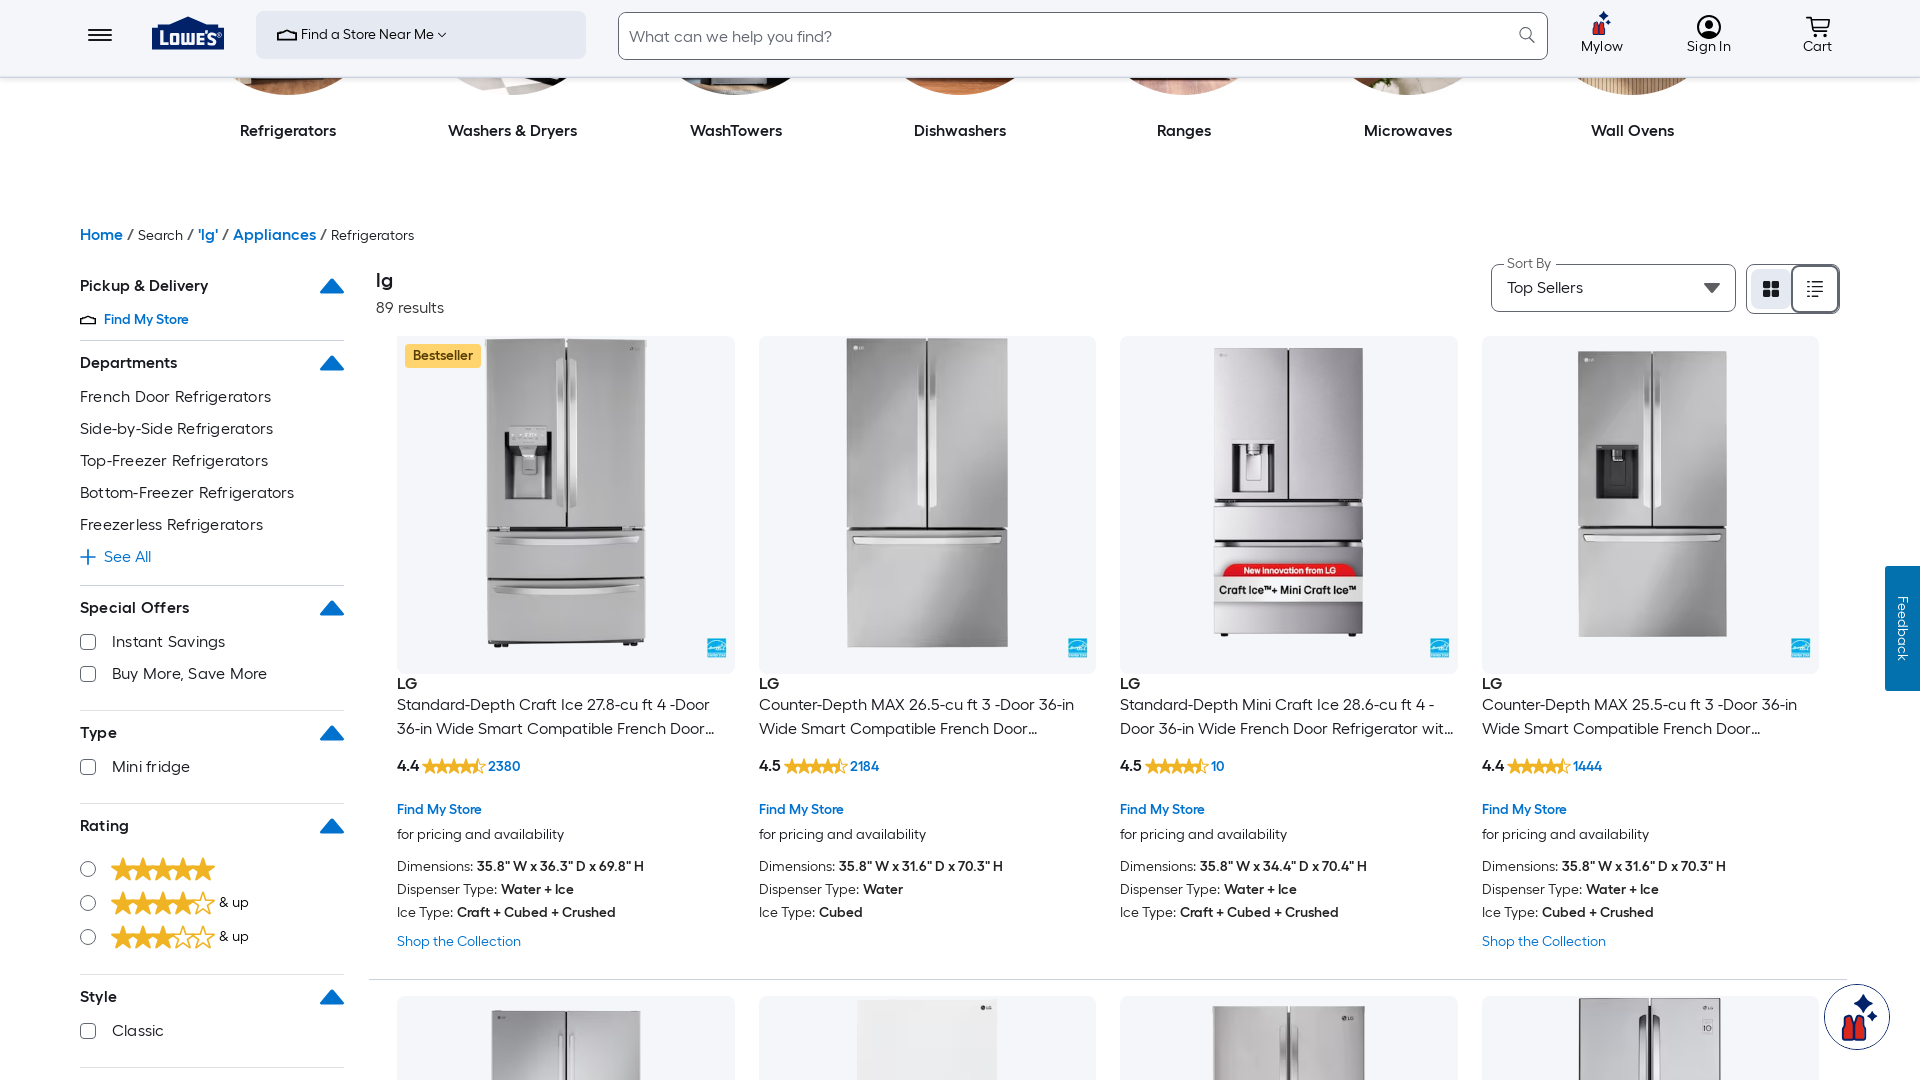

Waited 5 seconds for initial content to load
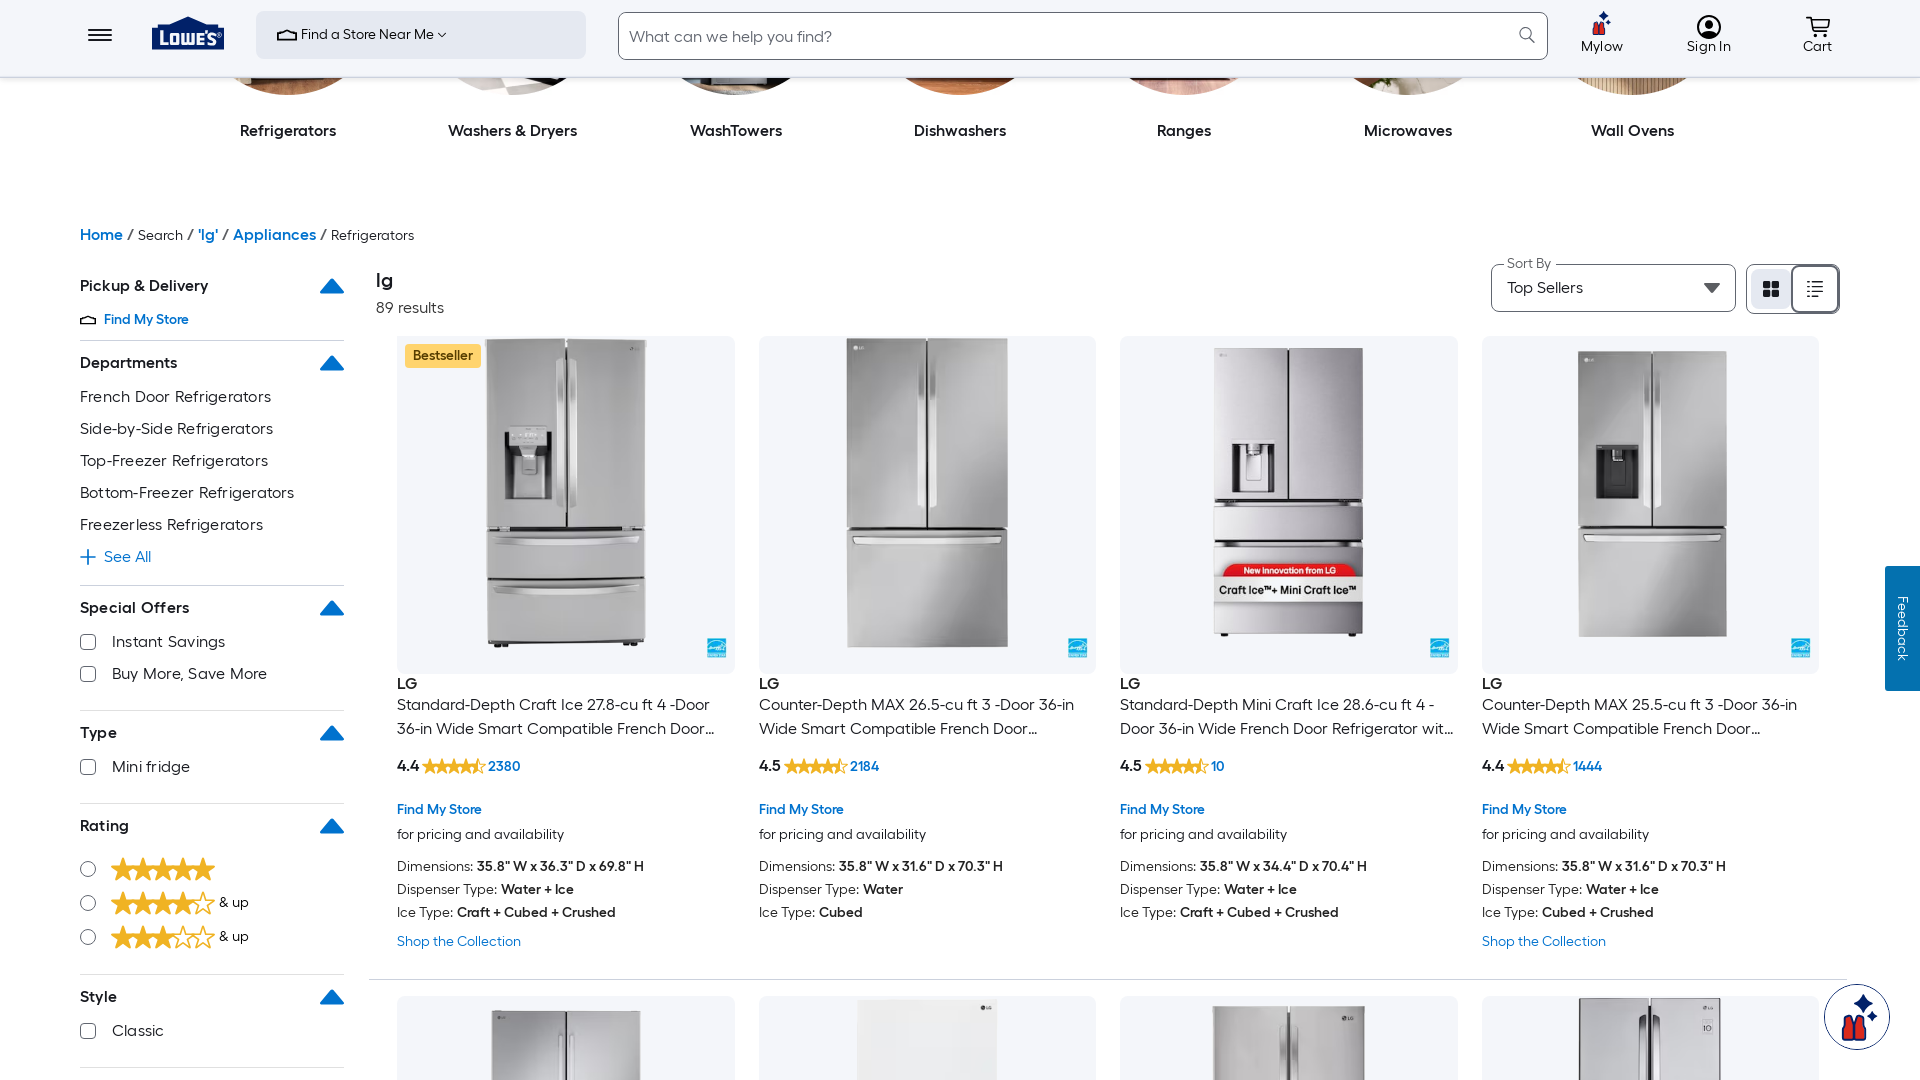

Located body element for scrolling
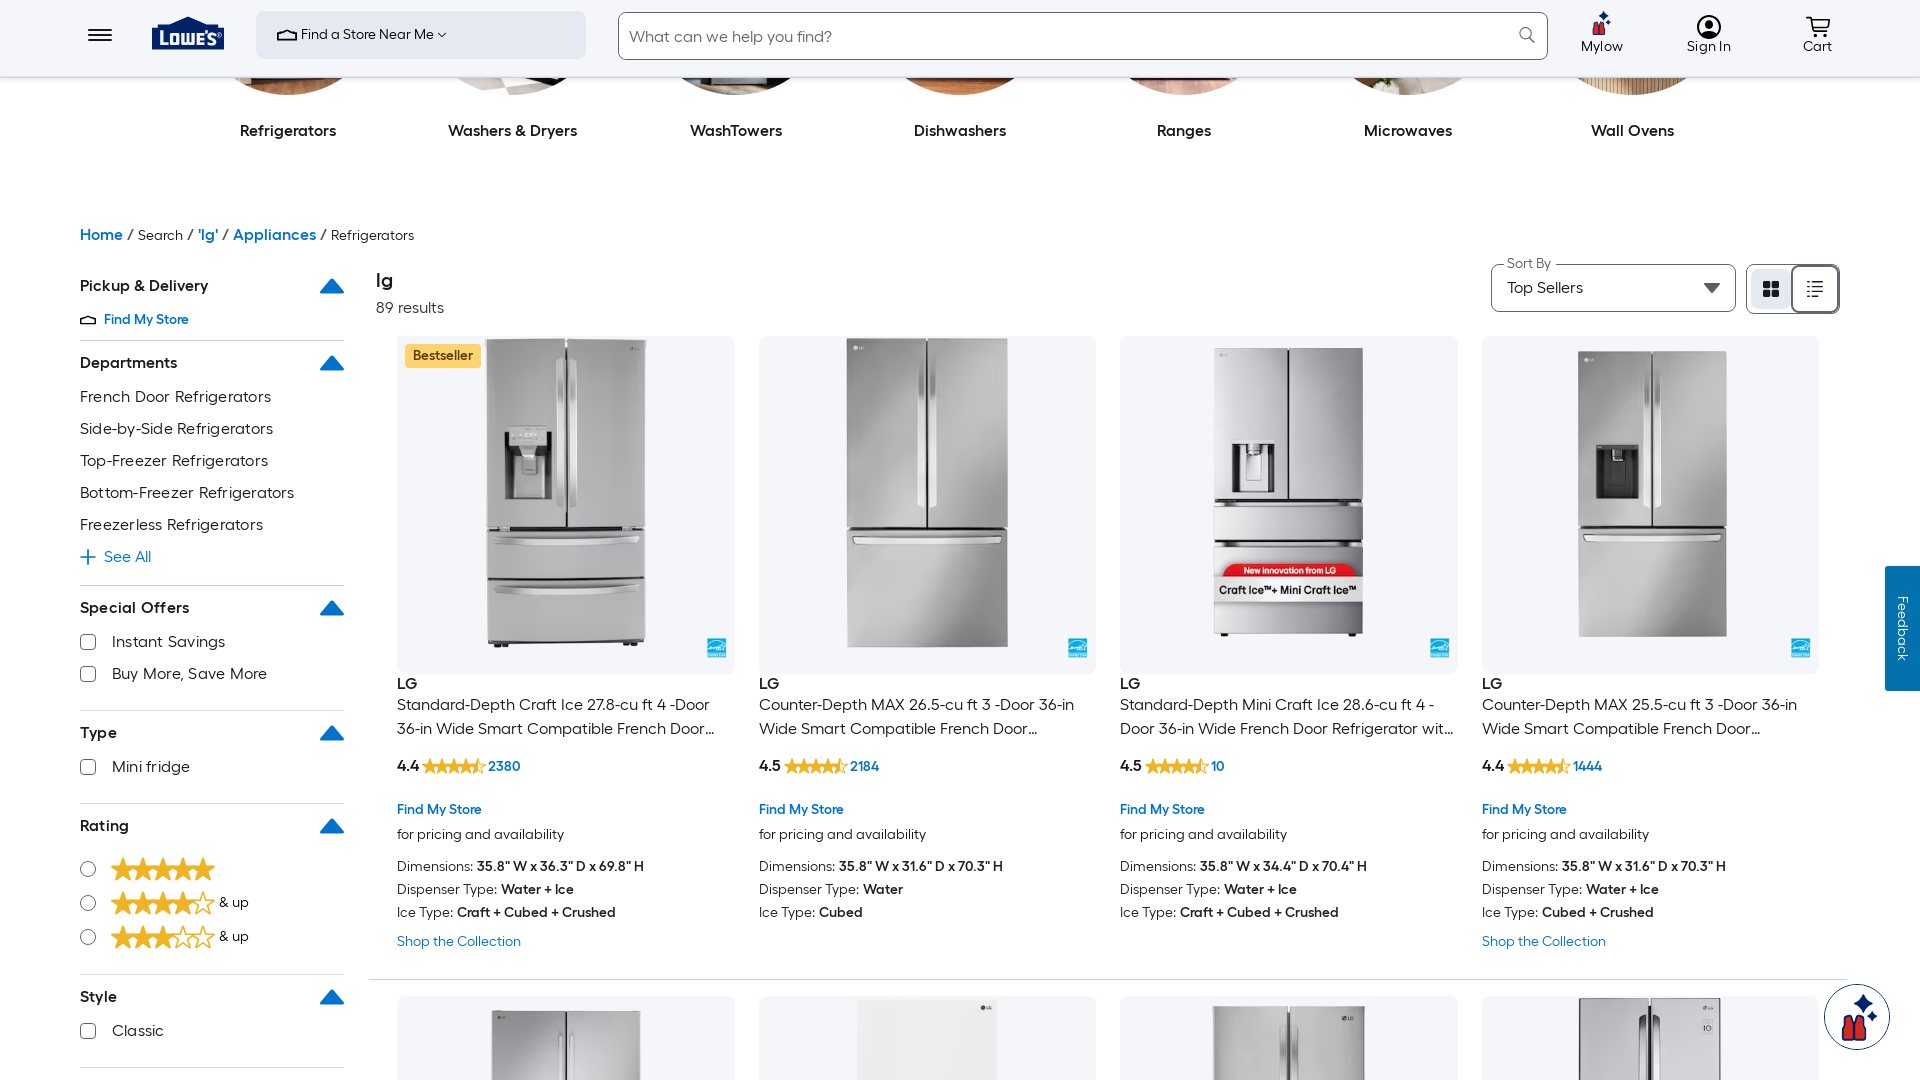

Scrolled down using PageDown (scroll 1 of 5)
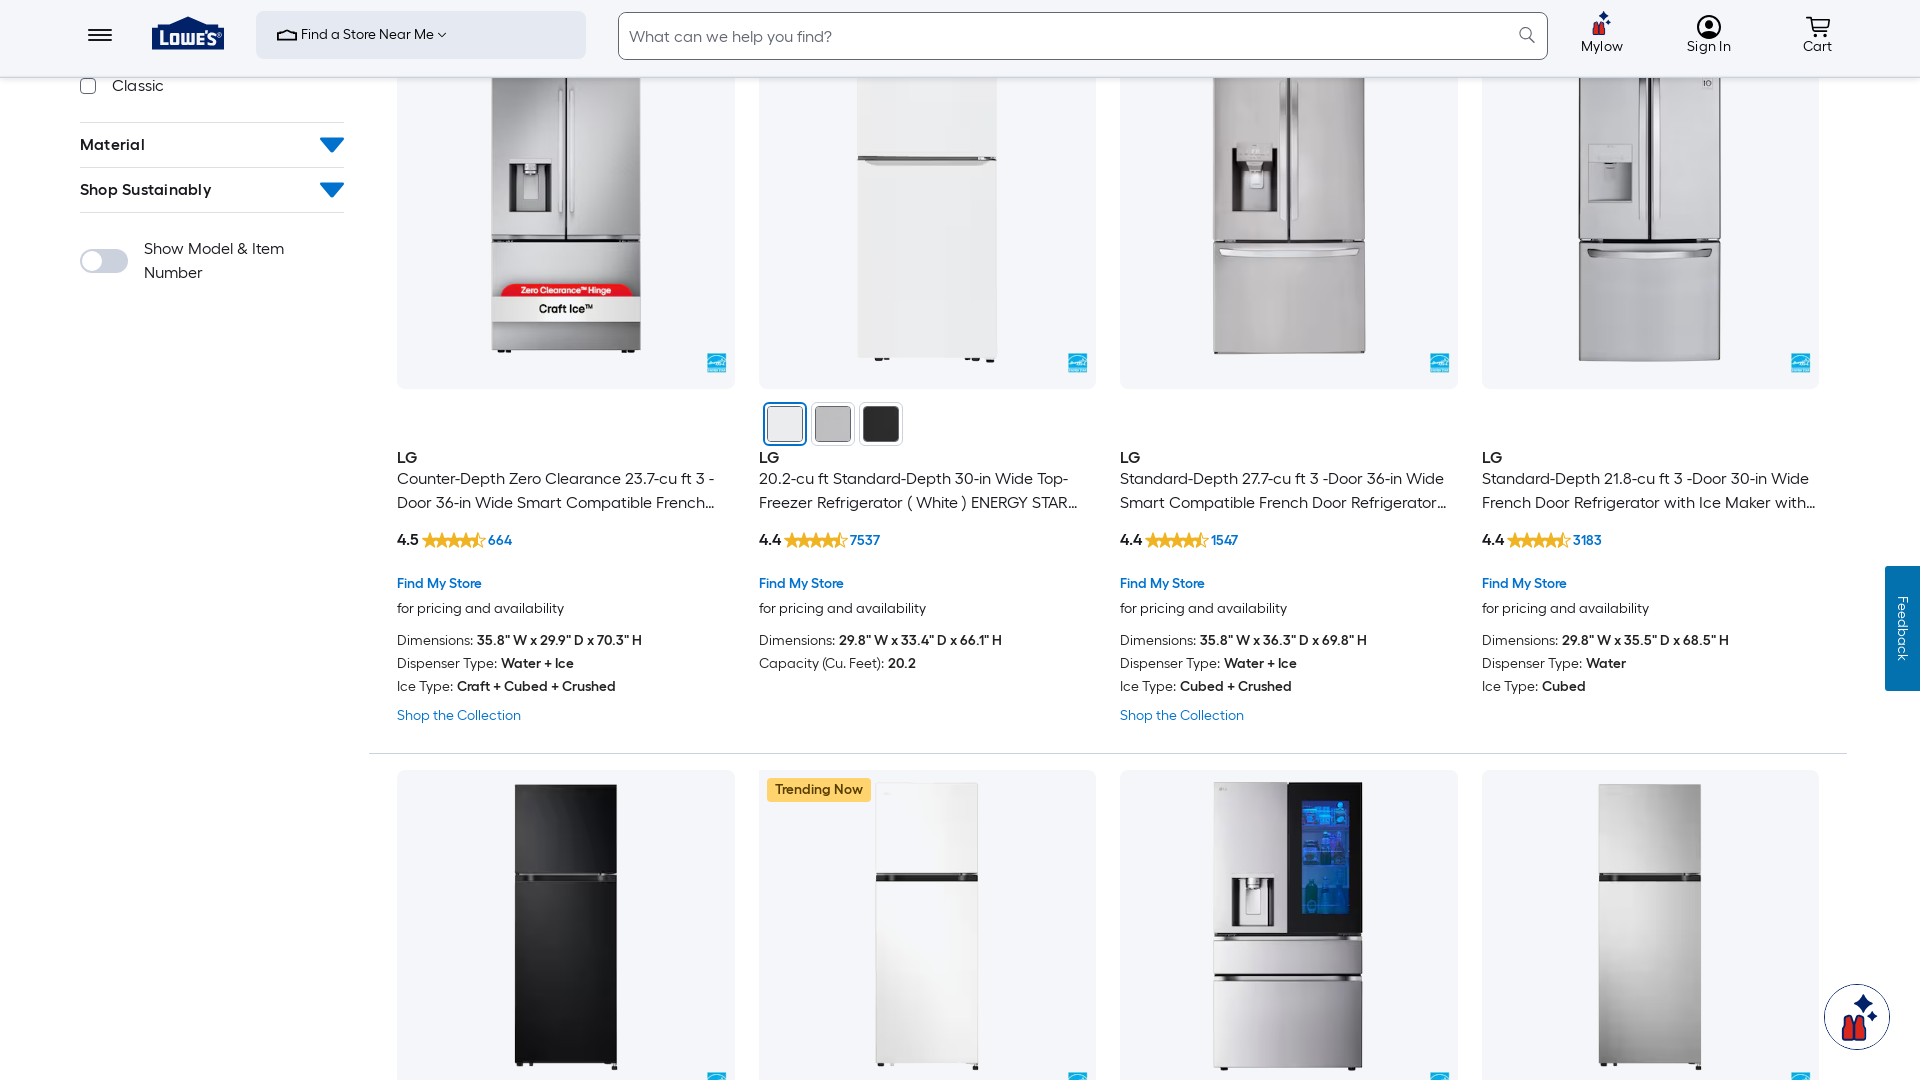

Waited 1 second for content to load after scroll
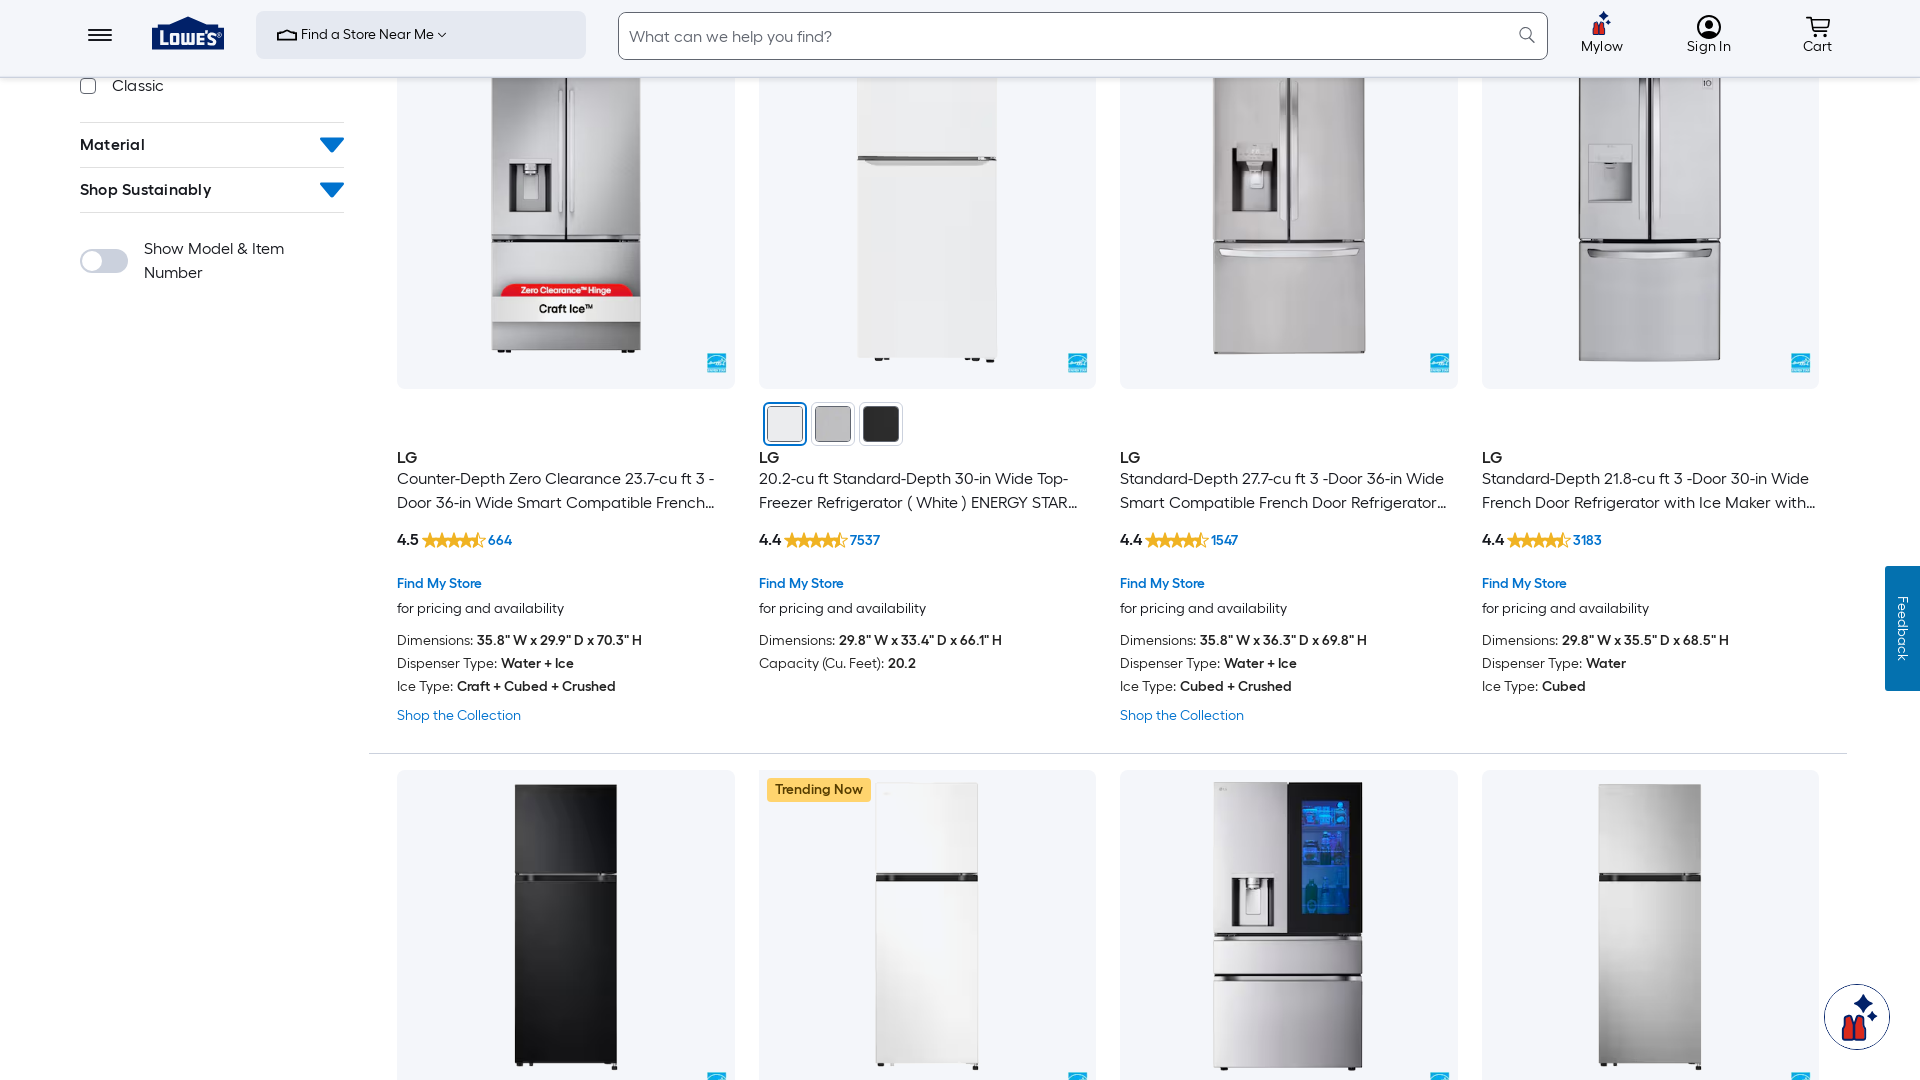

Scrolled down using PageDown (scroll 2 of 5)
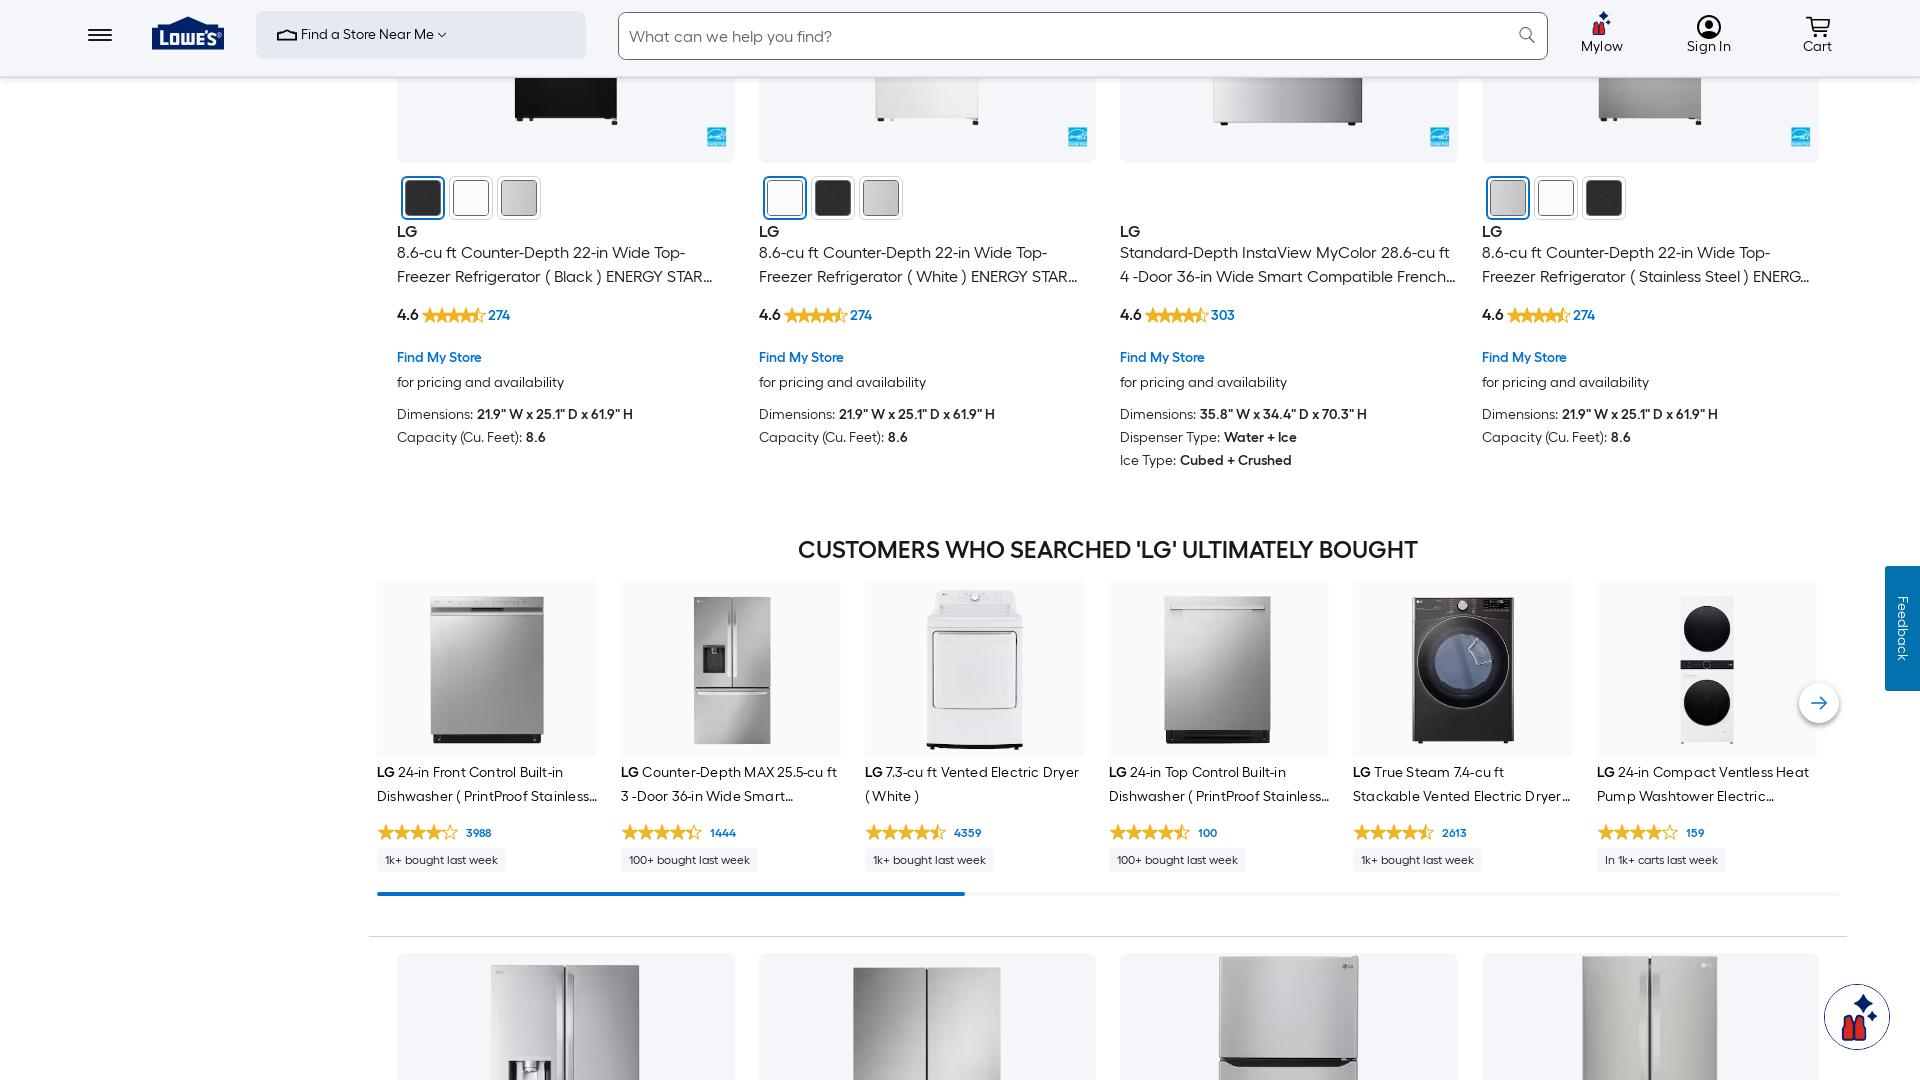

Waited 1 second for content to load after scroll
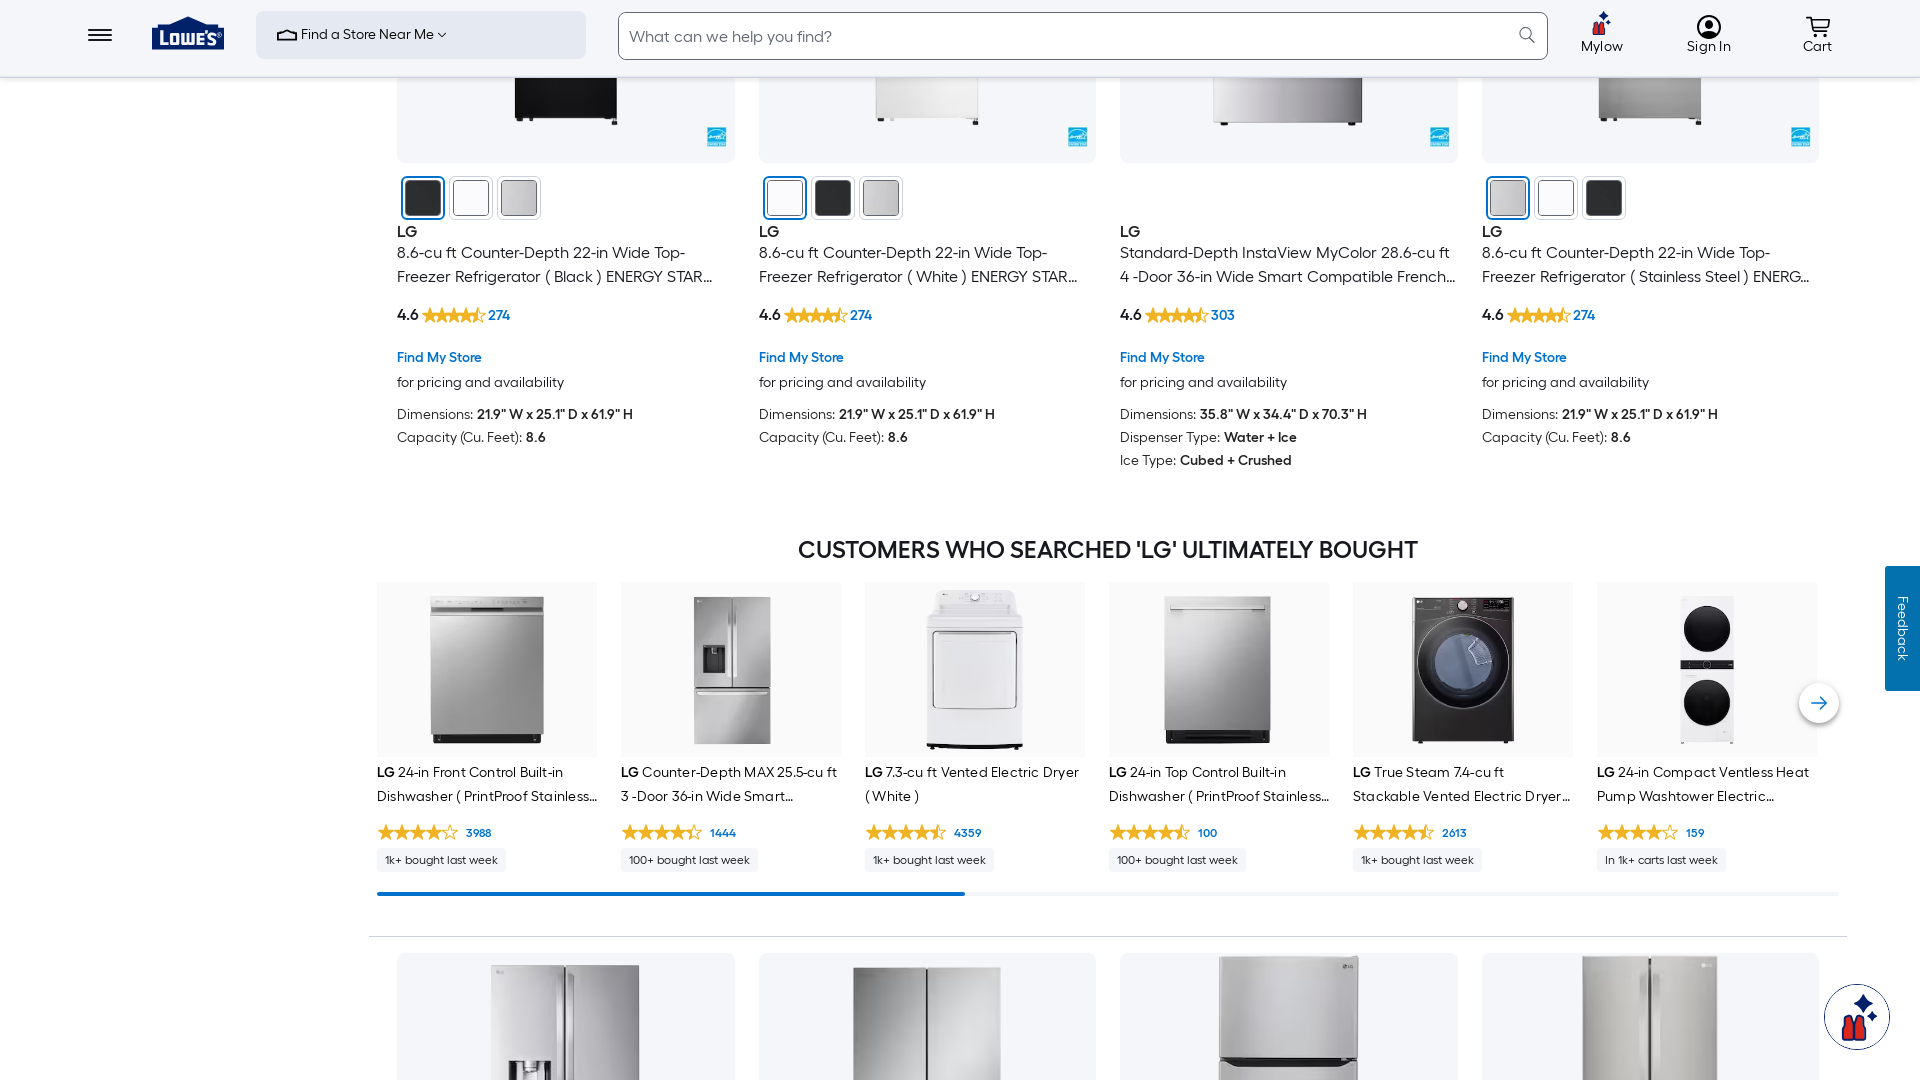

Scrolled down using PageDown (scroll 3 of 5)
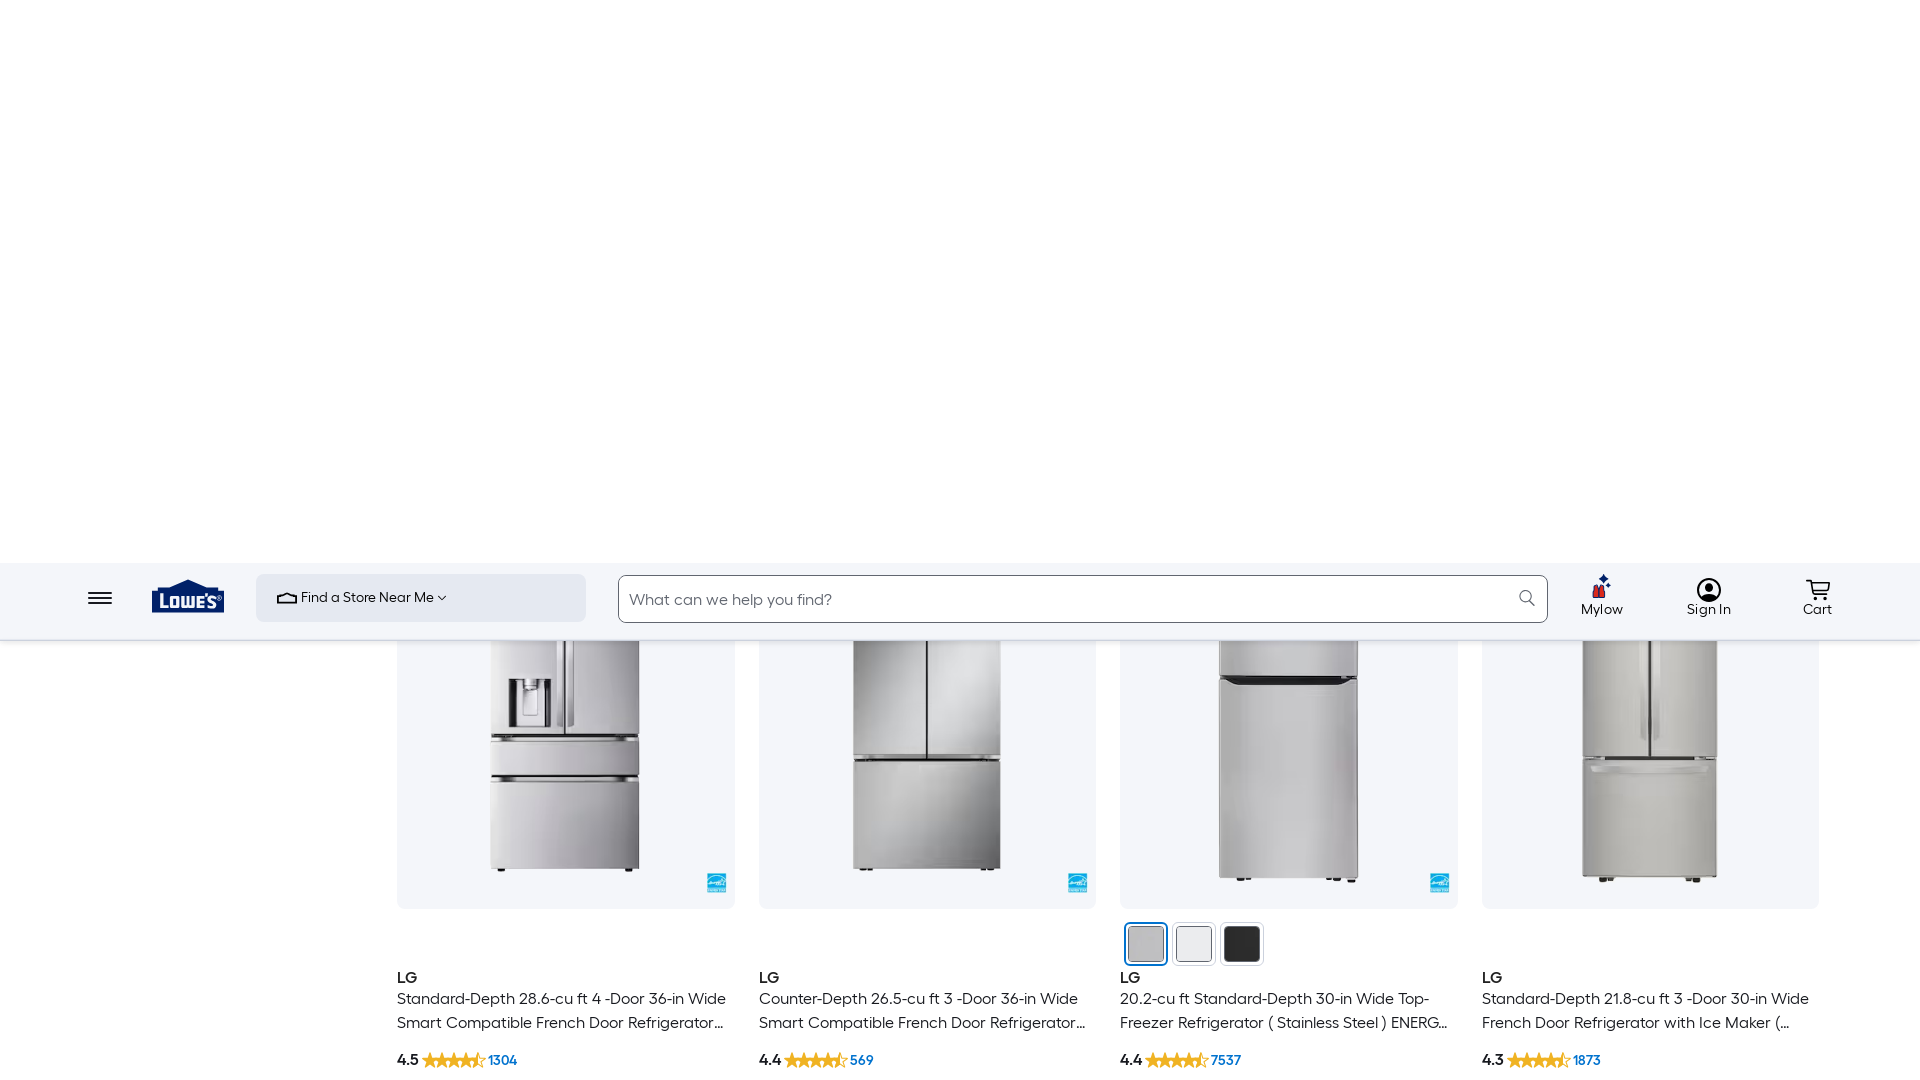

Waited 1 second for content to load after scroll
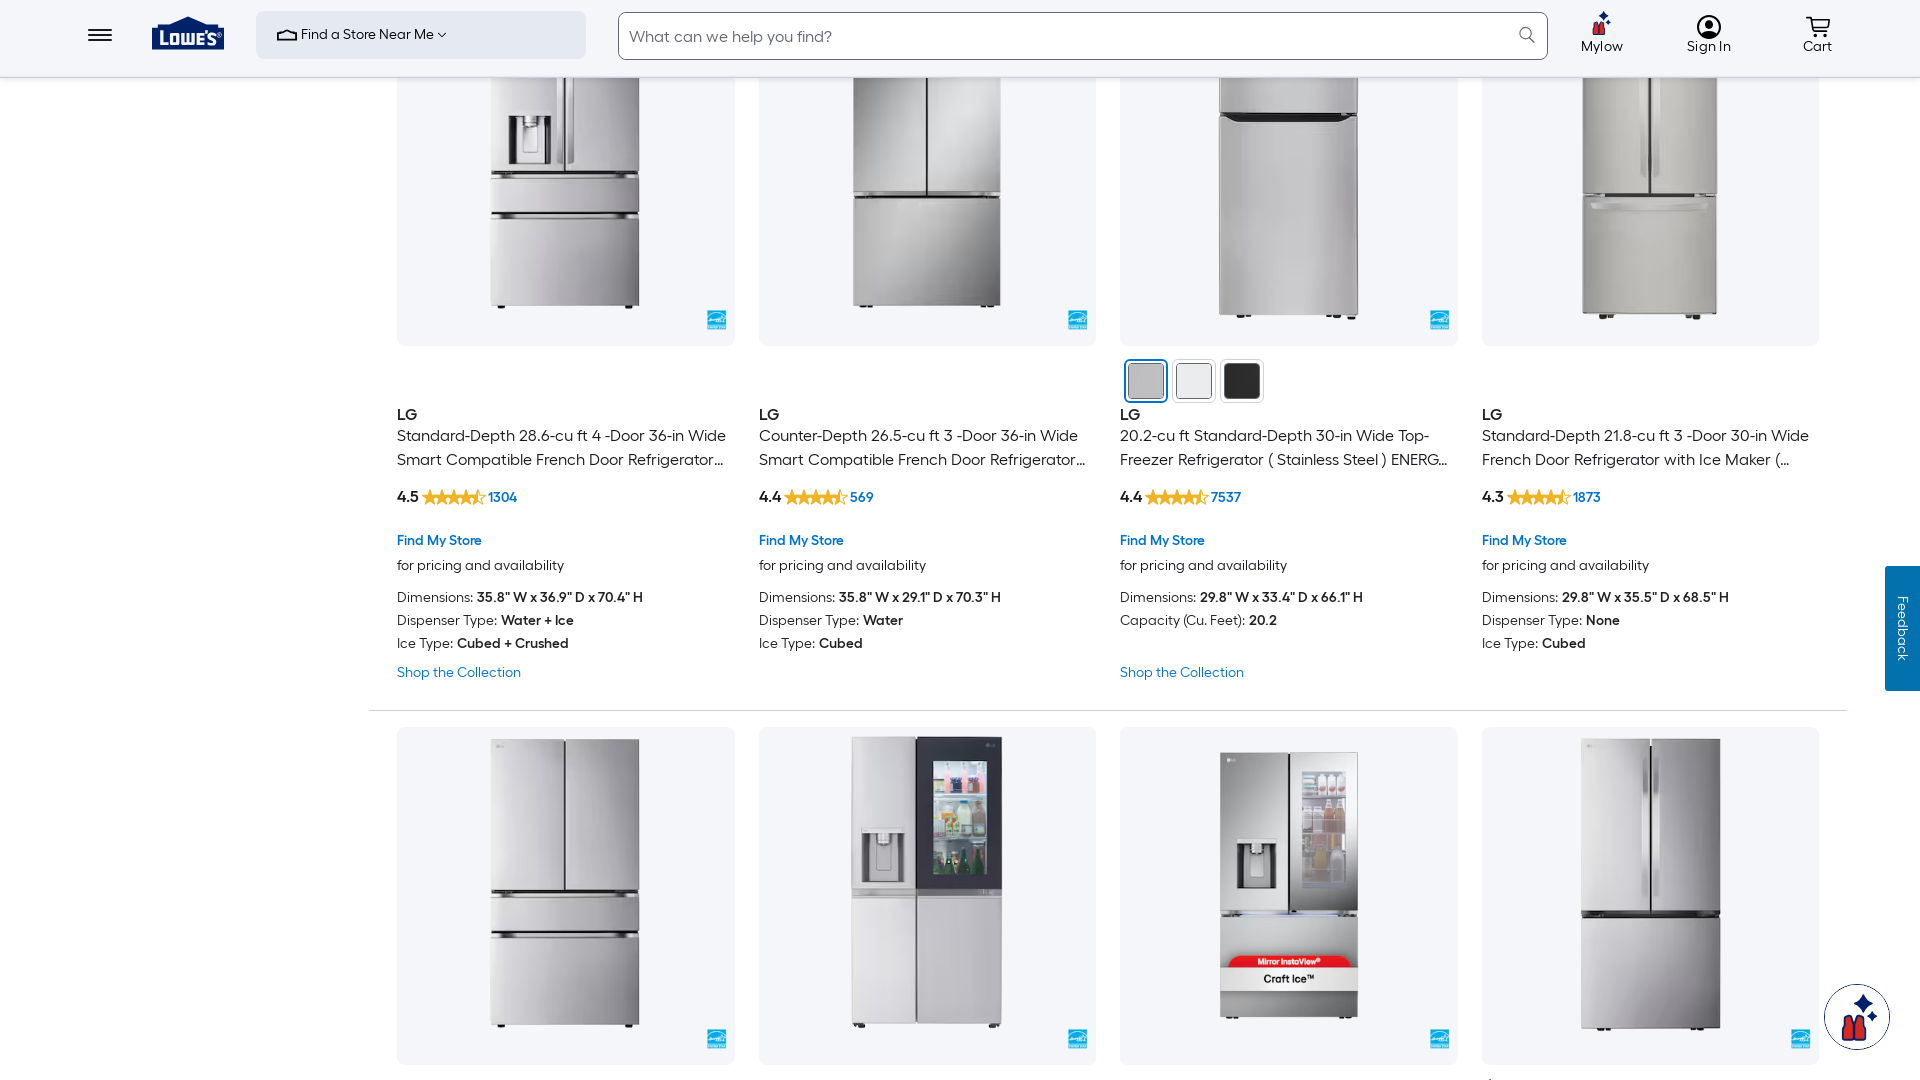

Scrolled down using PageDown (scroll 4 of 5)
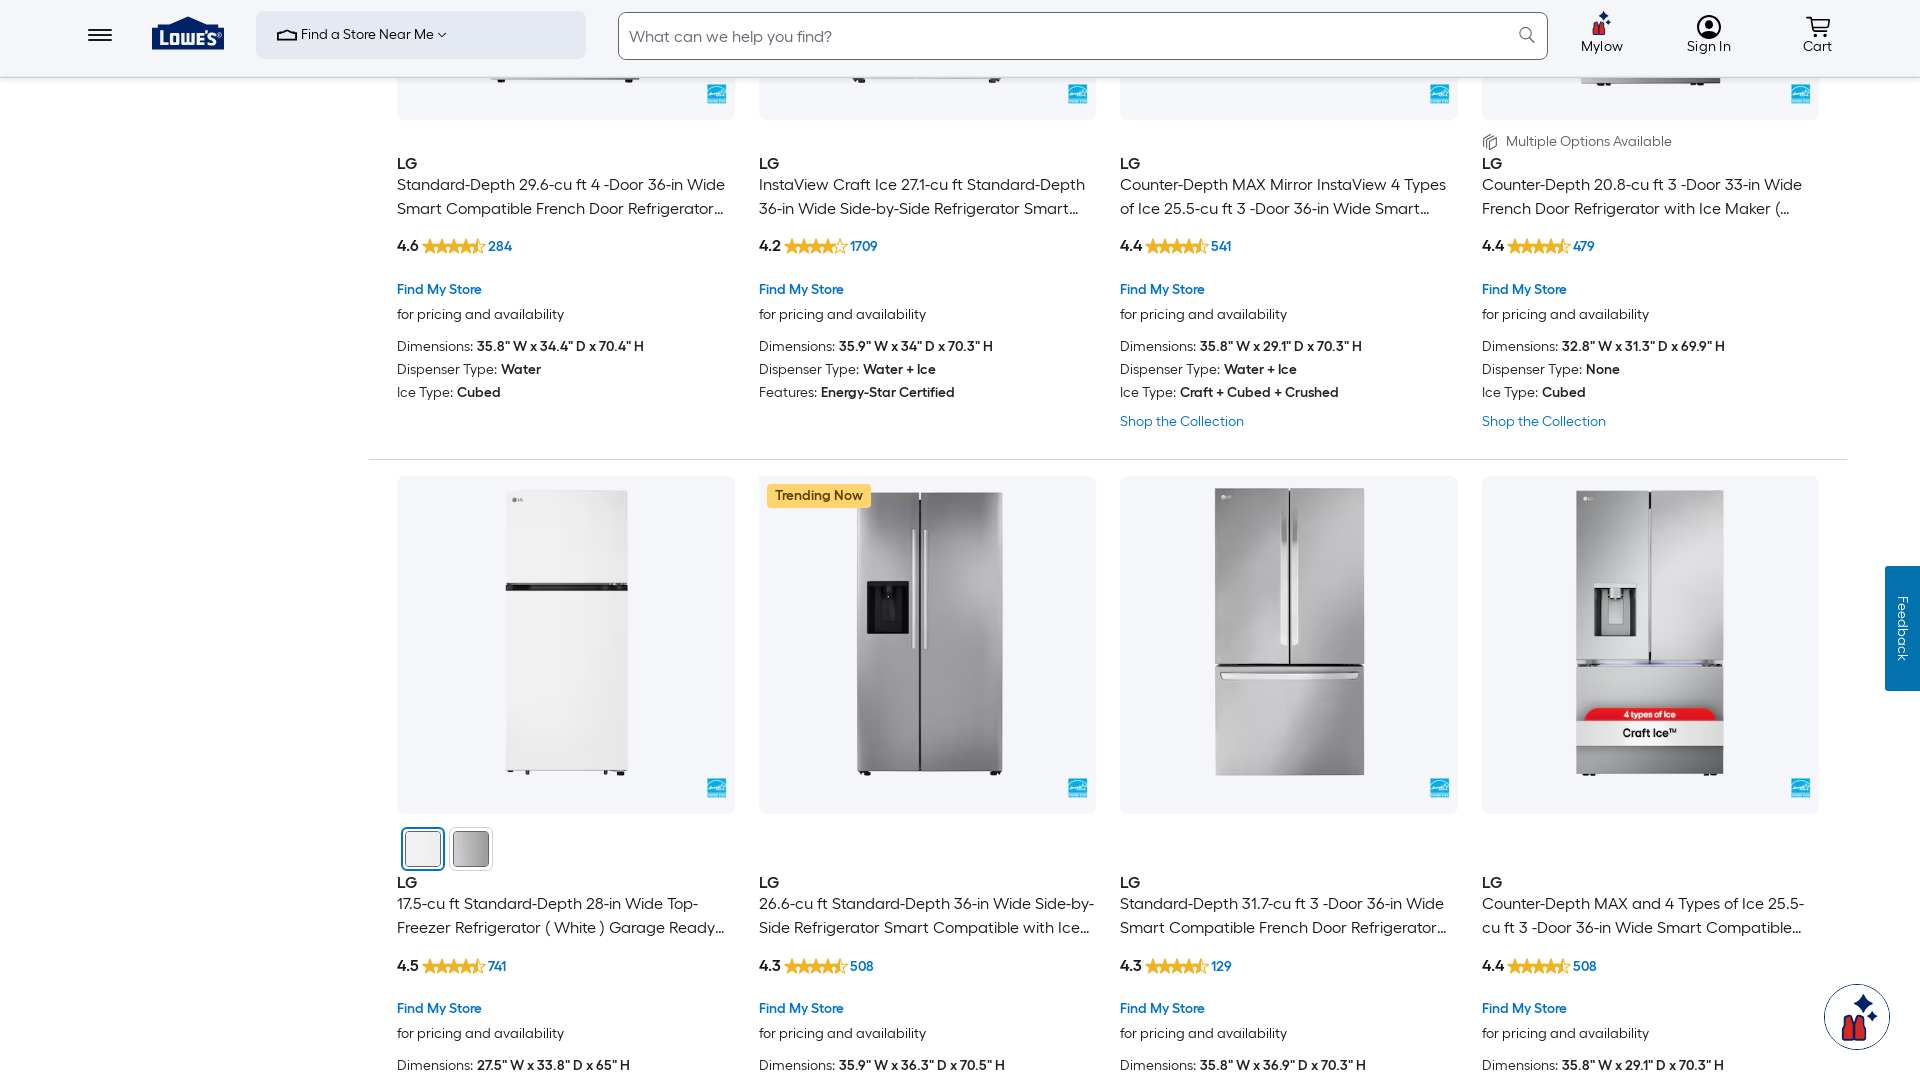

Waited 1 second for content to load after scroll
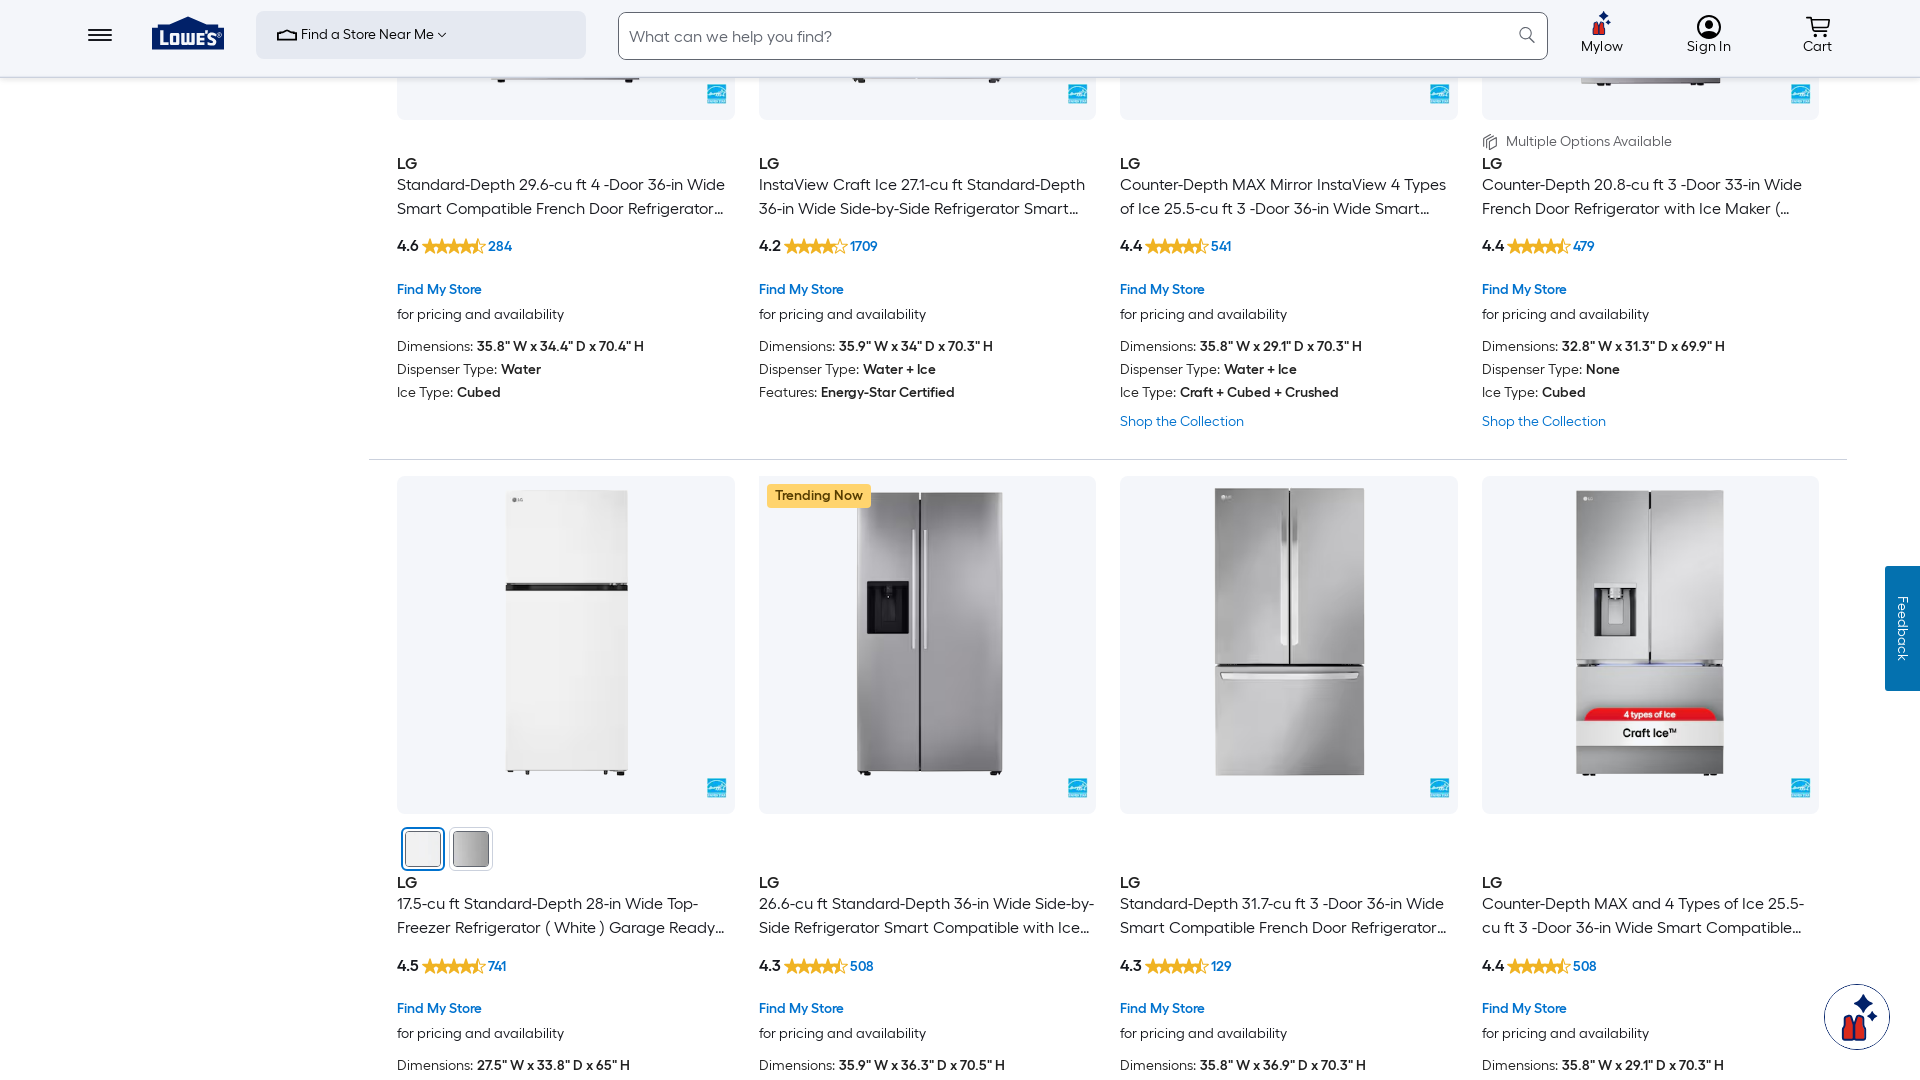

Scrolled down using PageDown (scroll 5 of 5)
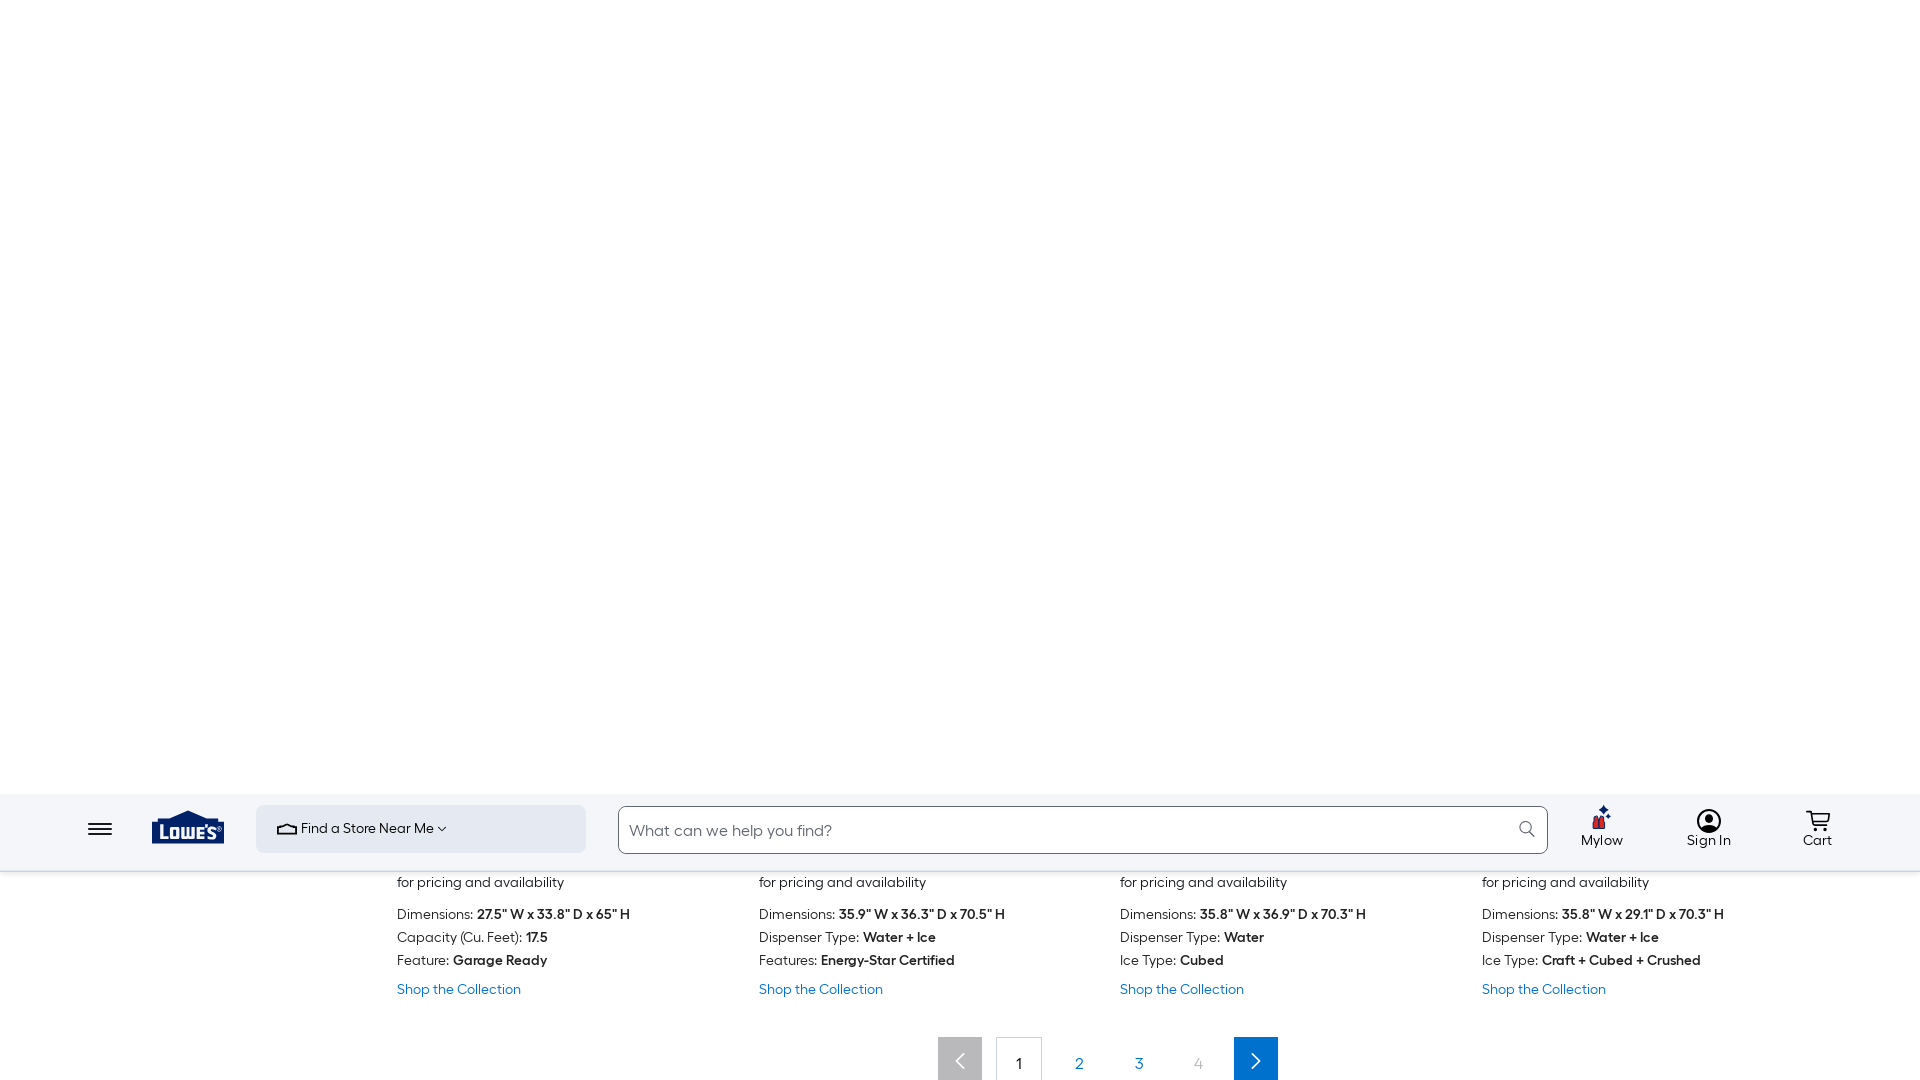

Waited 1 second for content to load after scroll
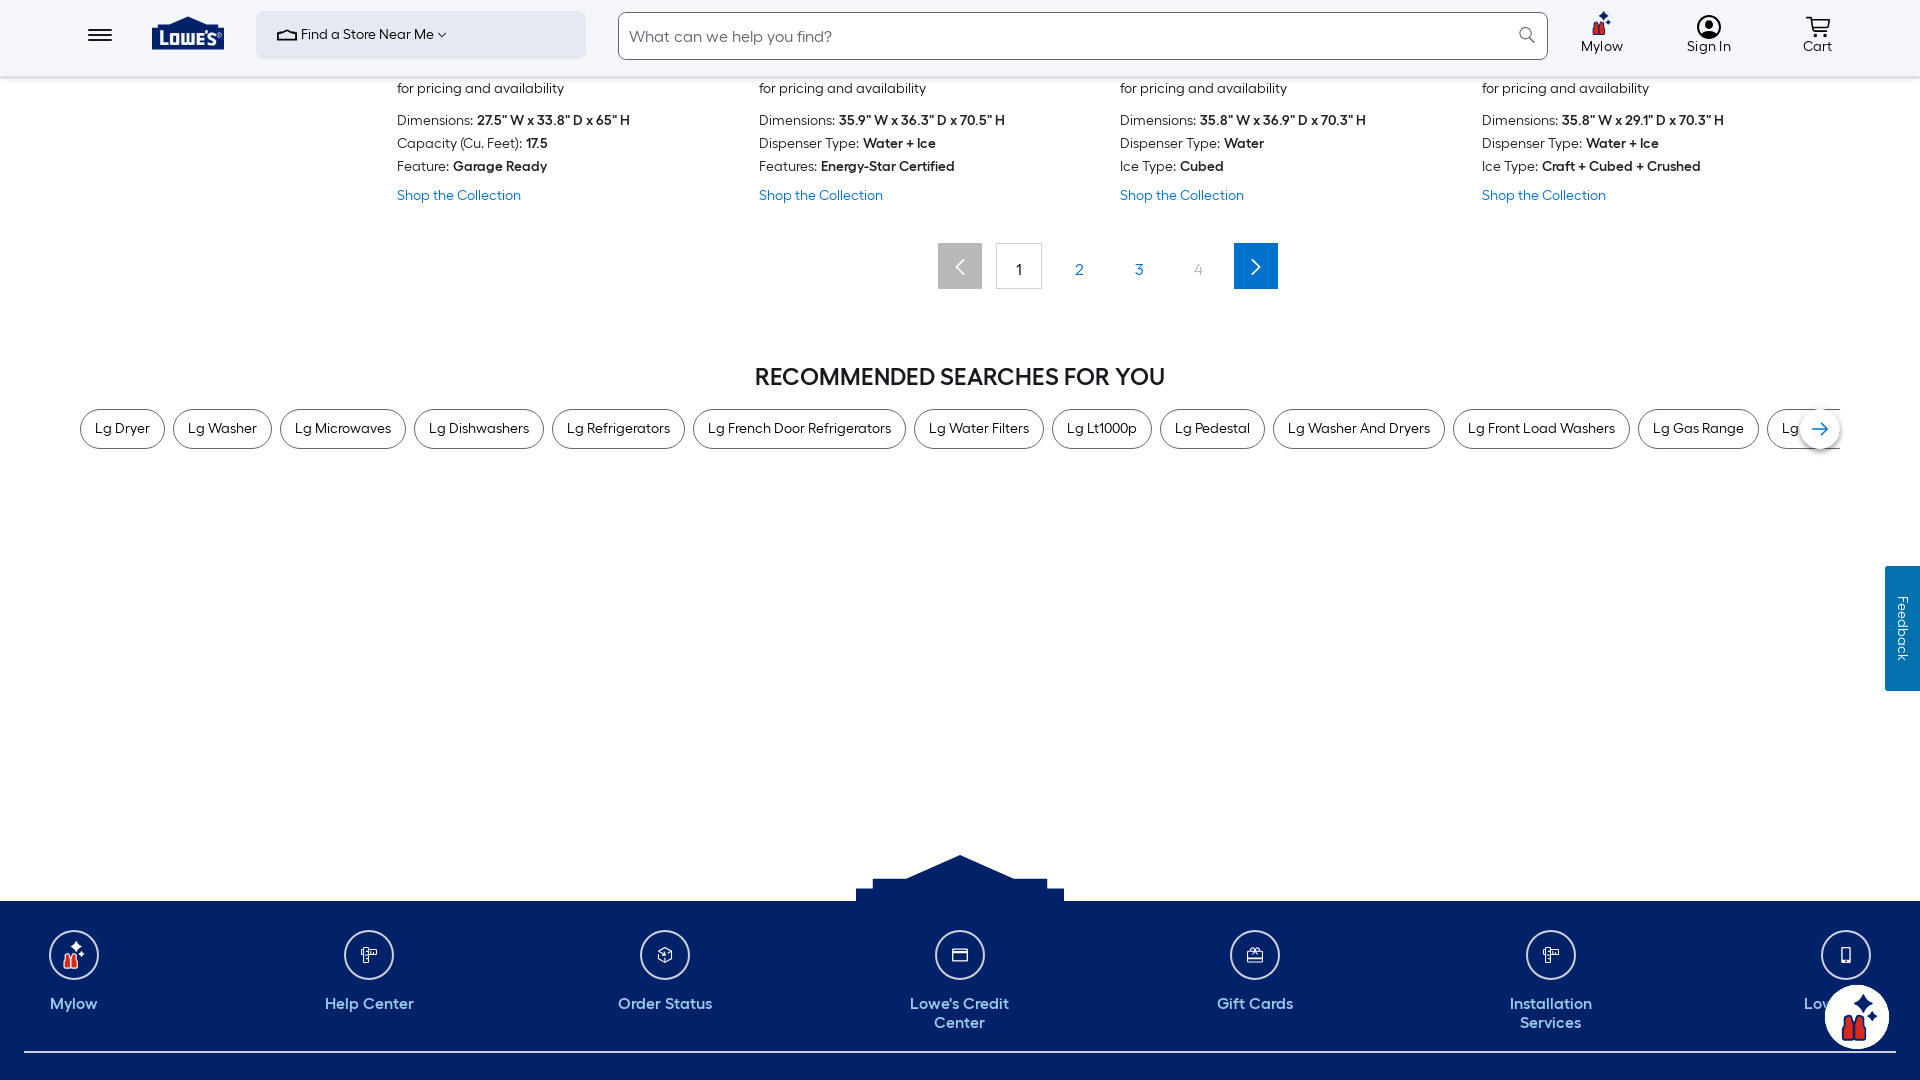

Product tiles loaded and visible on page
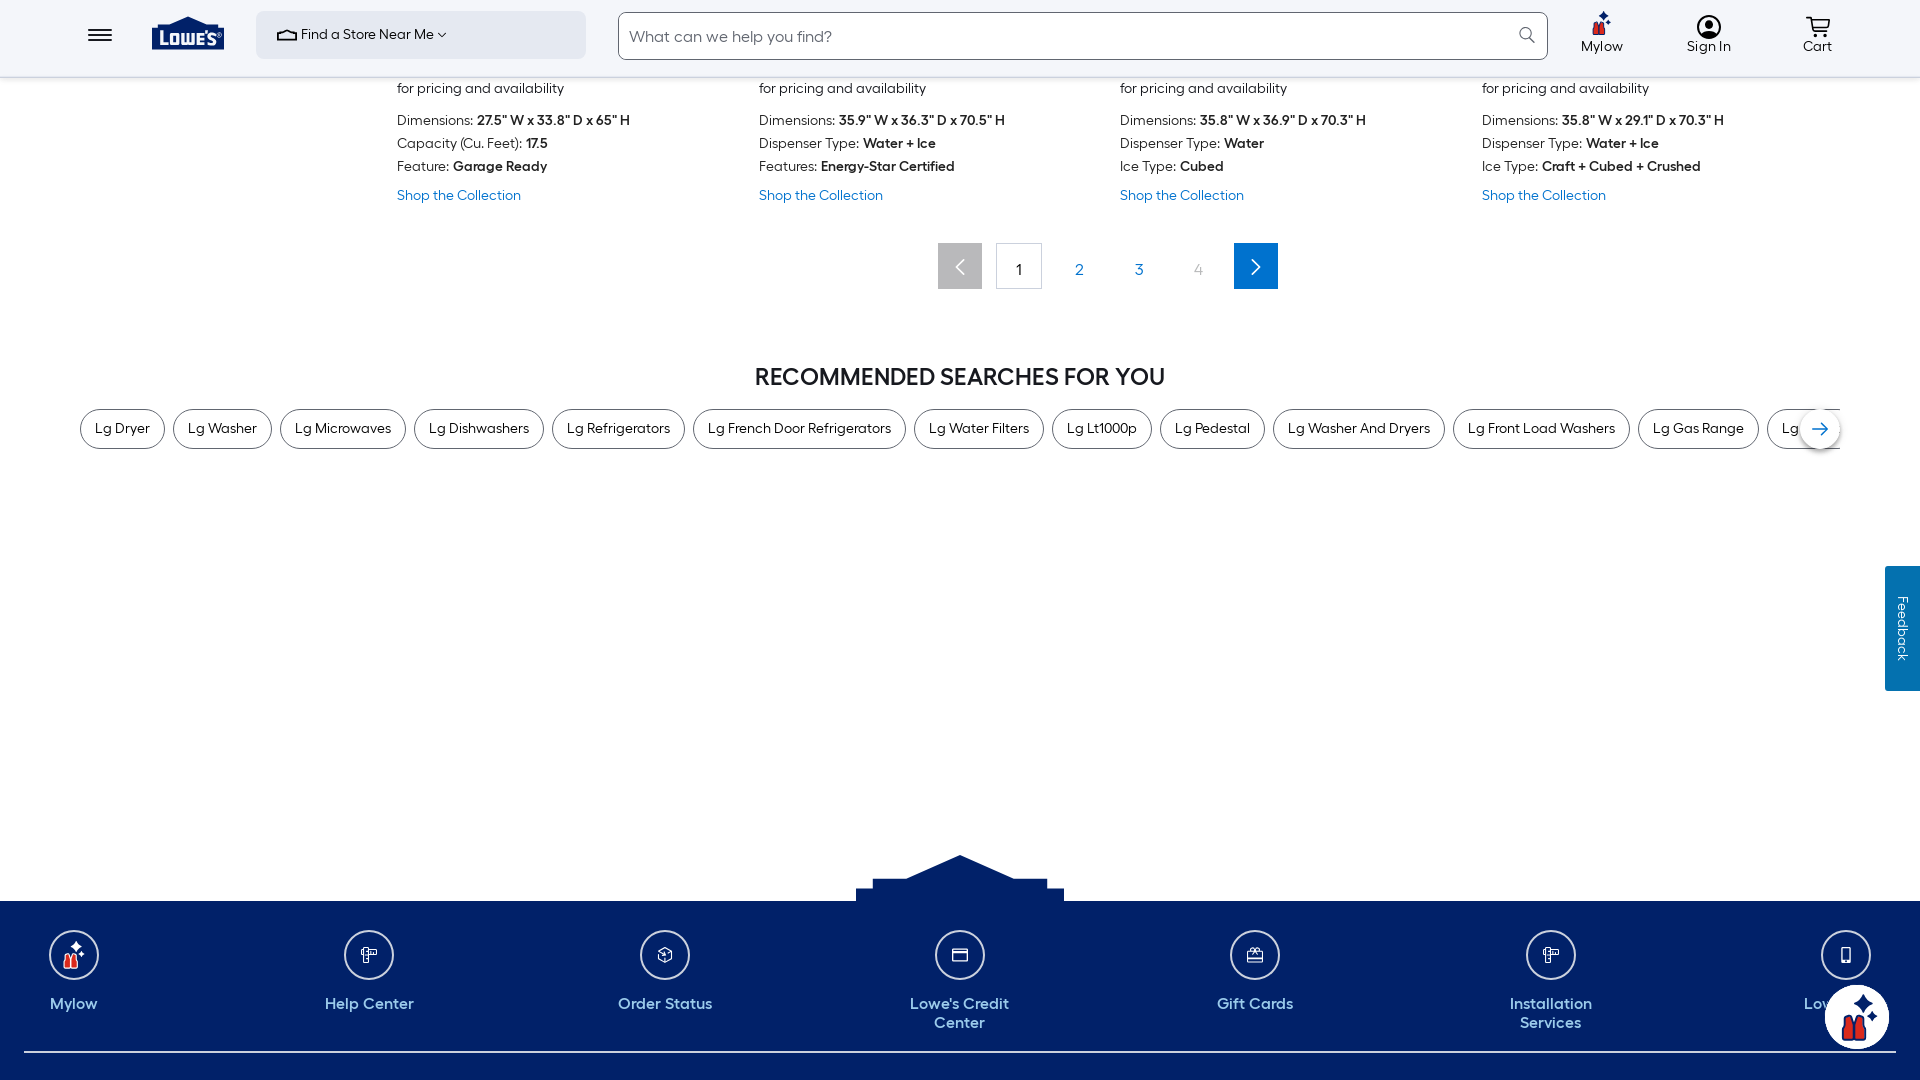

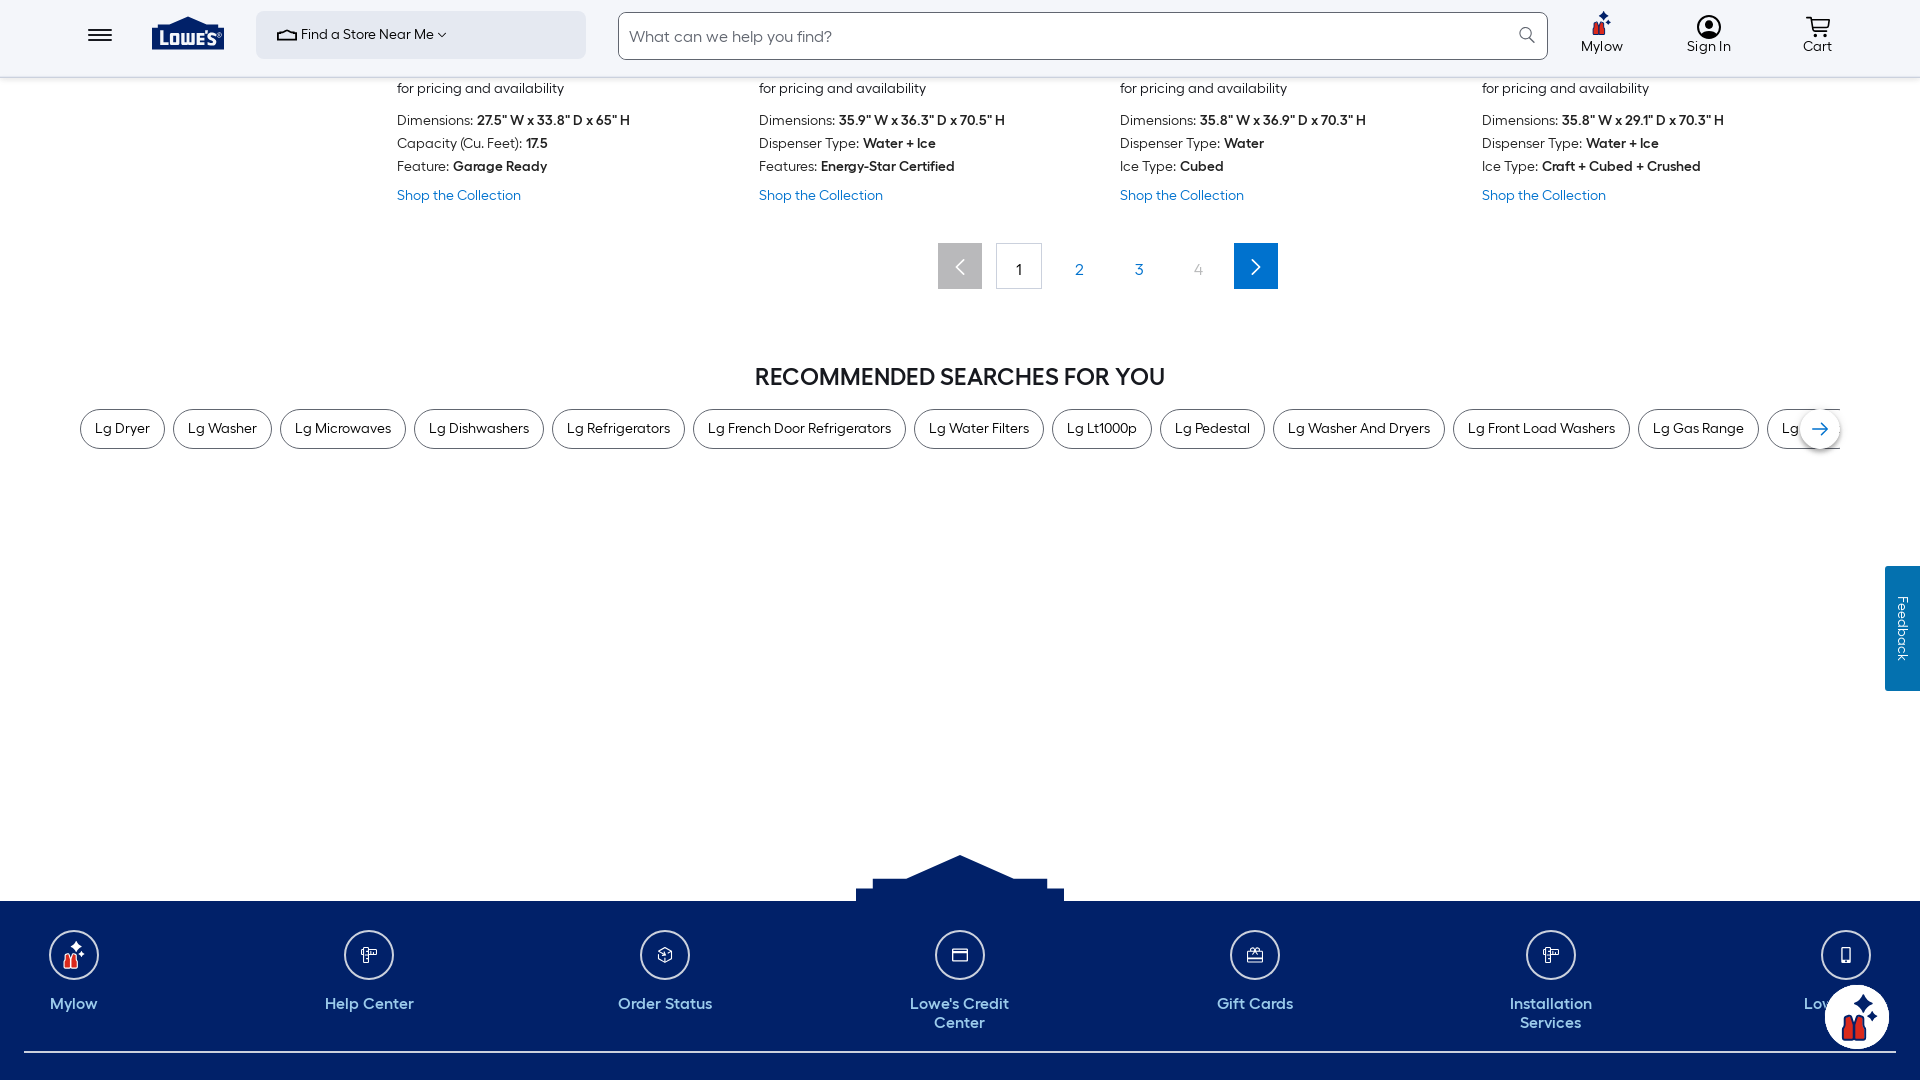